Tests buttons in the top section of the Formy project buttons page by clicking each button until reaching the Warning button.

Starting URL: http://formy-project.herokuapp.com

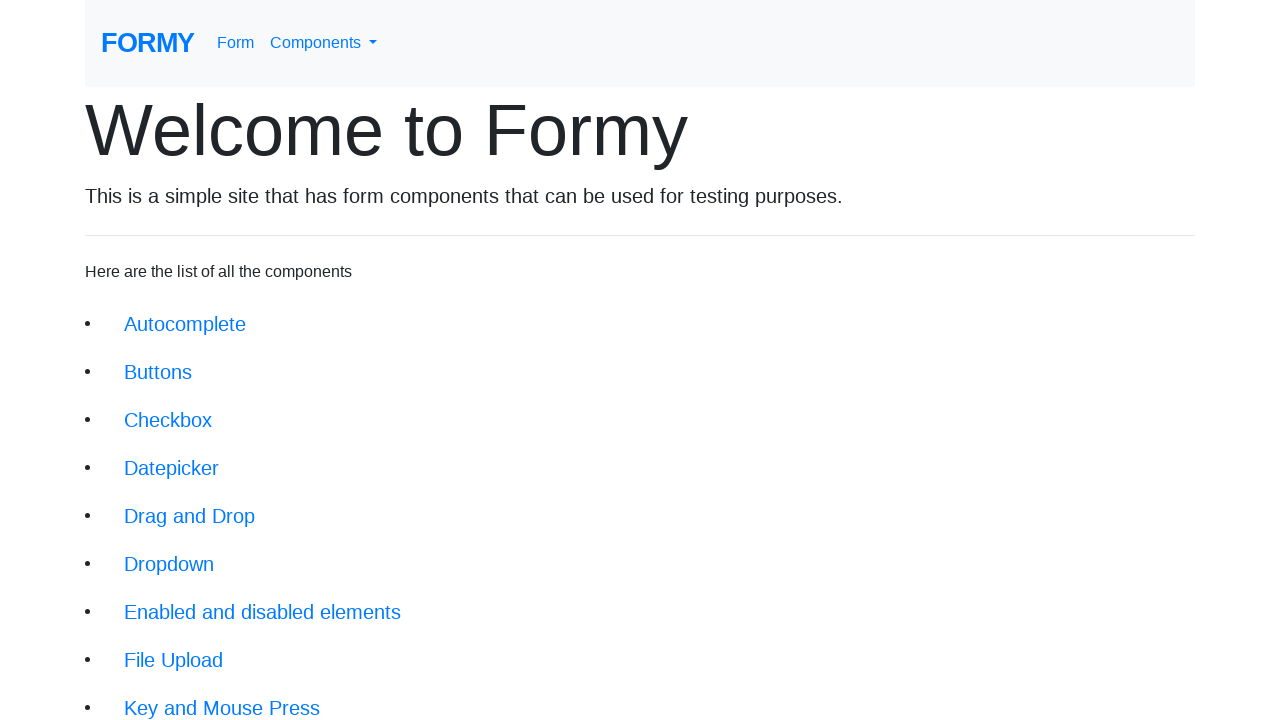

Clicked on the buttons link to navigate to buttons page at (158, 372) on xpath=/html/body/div/div/li[2]/a
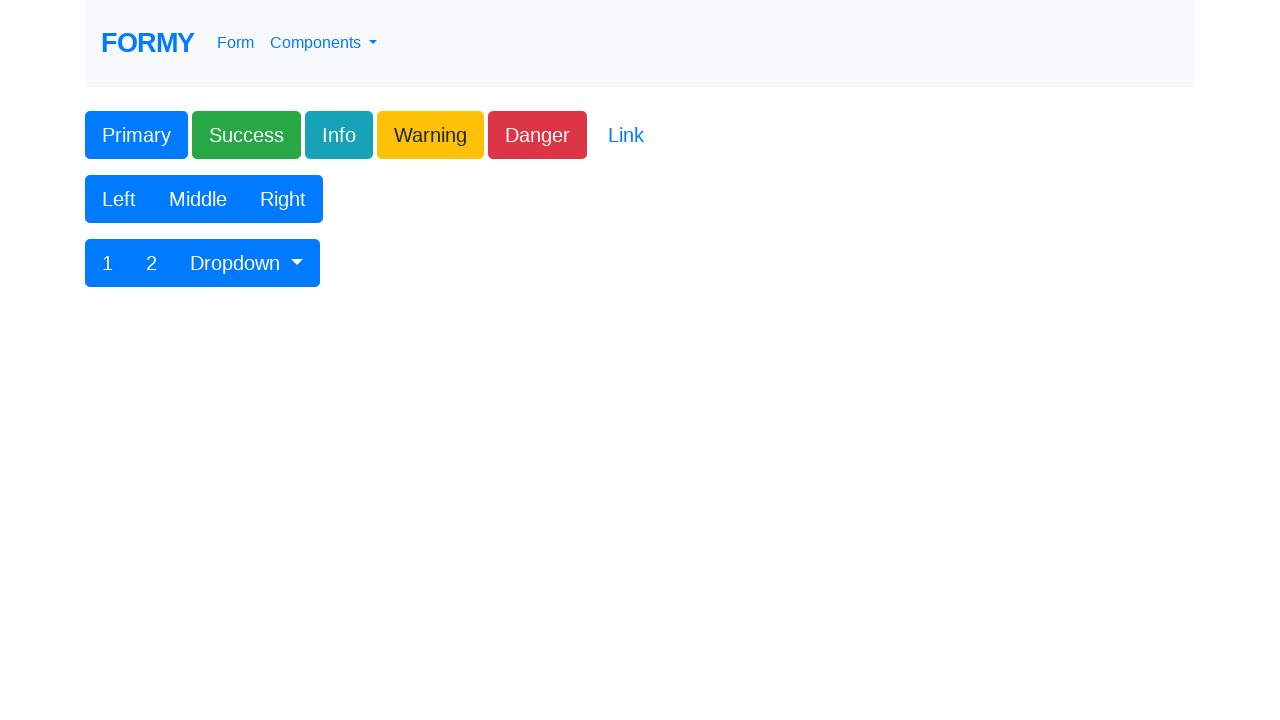

Waited for top section buttons to load
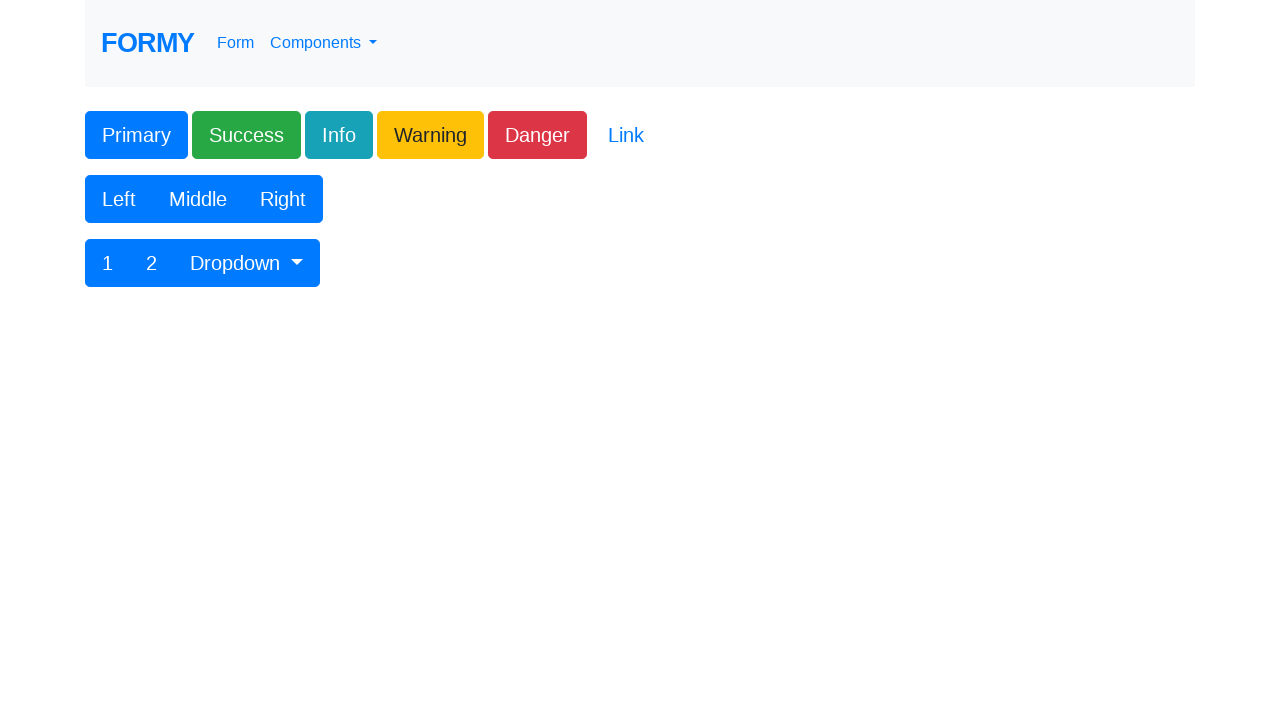

Located all buttons in the top section
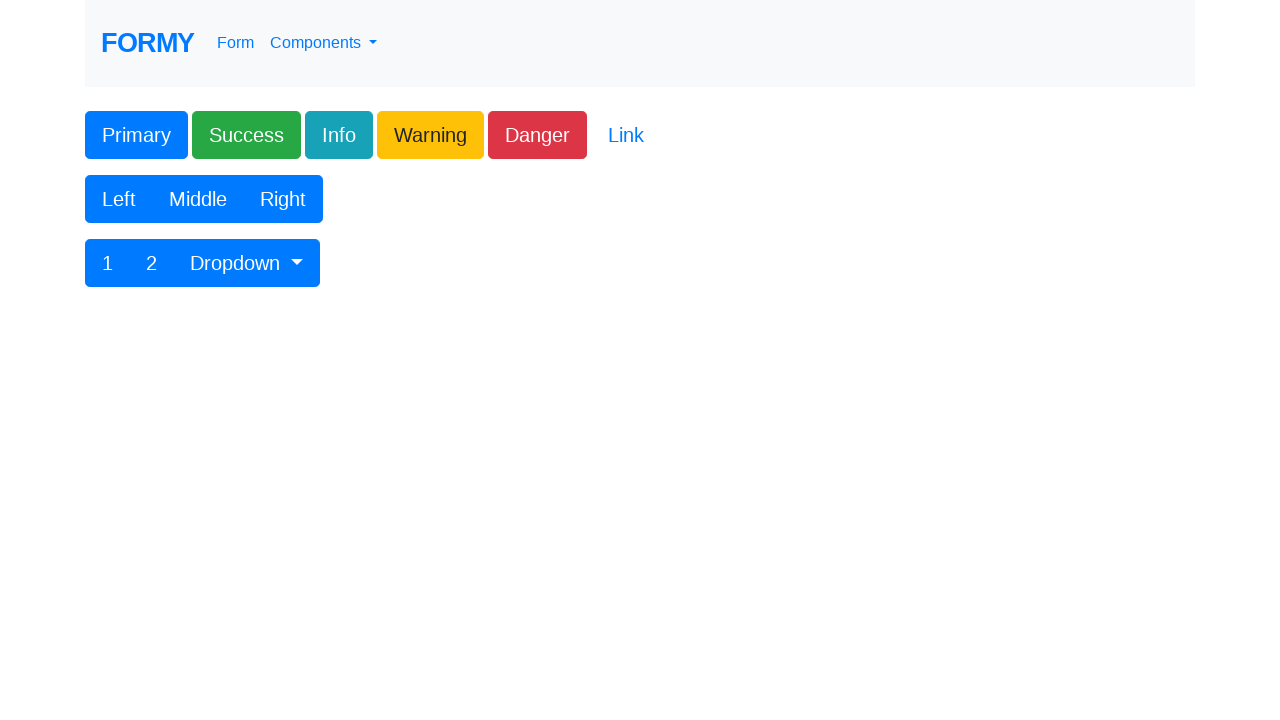

Found 6 buttons in the top section
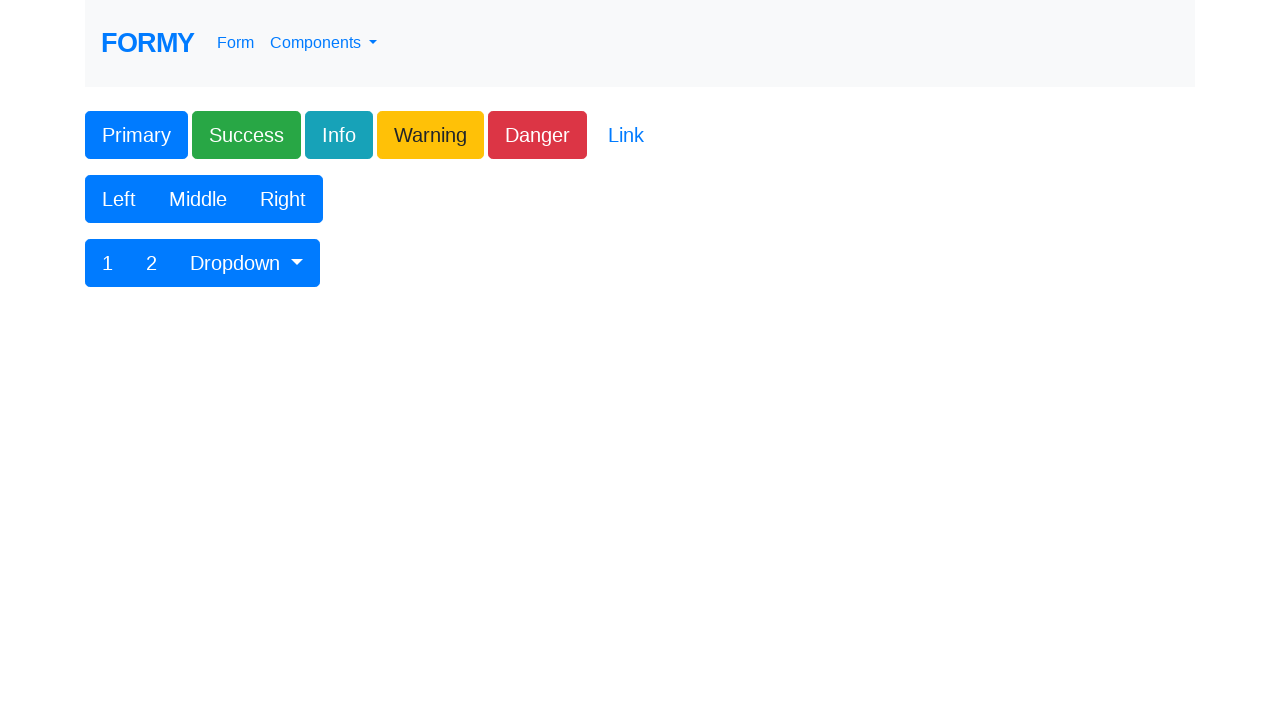

Clicked button 1 in the top section at (136, 135) on xpath=/html/body/div/form/div[1]/div/div/button >> nth=0
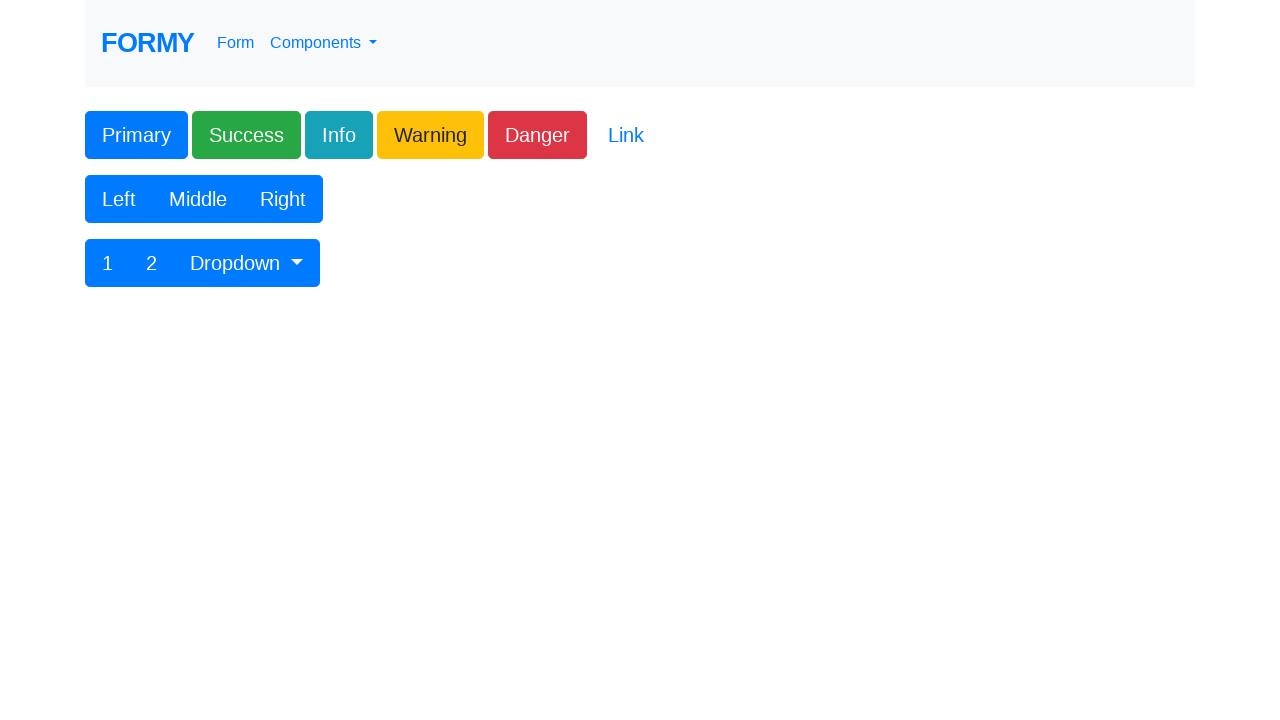

Clicked button 2 in the top section at (246, 135) on xpath=/html/body/div/form/div[1]/div/div/button >> nth=1
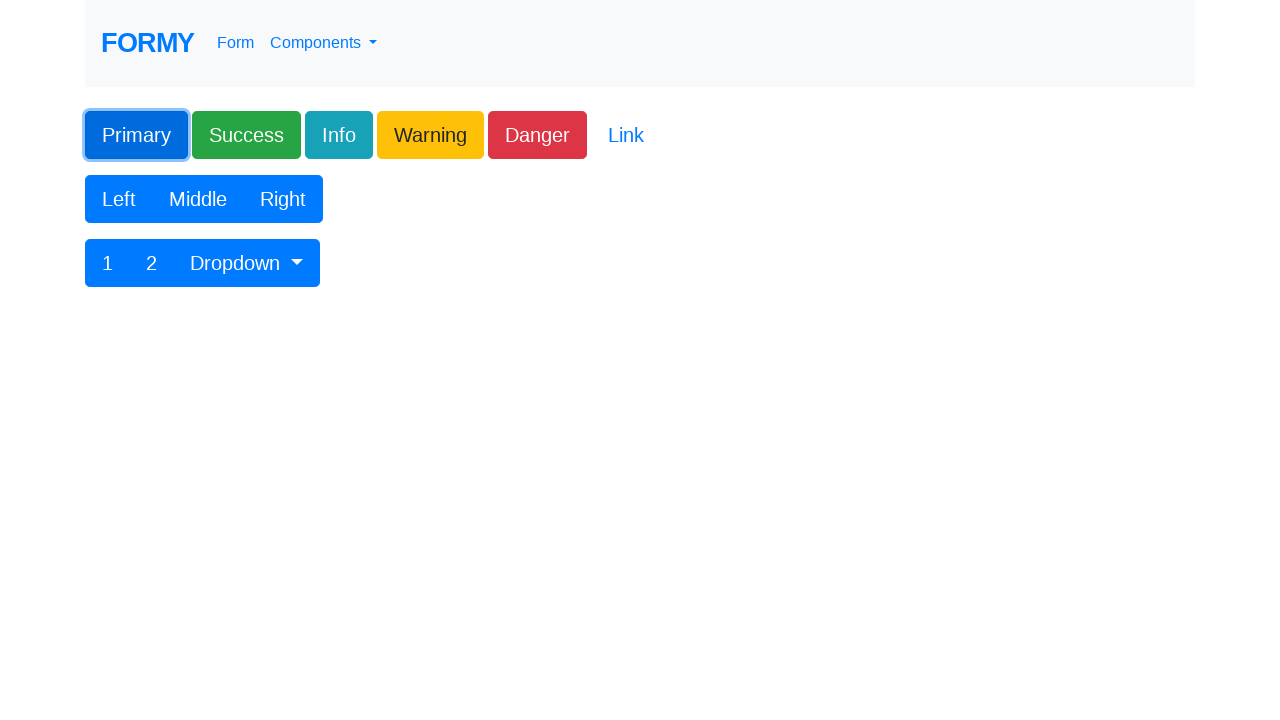

Clicked button 3 in the top section at (339, 135) on xpath=/html/body/div/form/div[1]/div/div/button >> nth=2
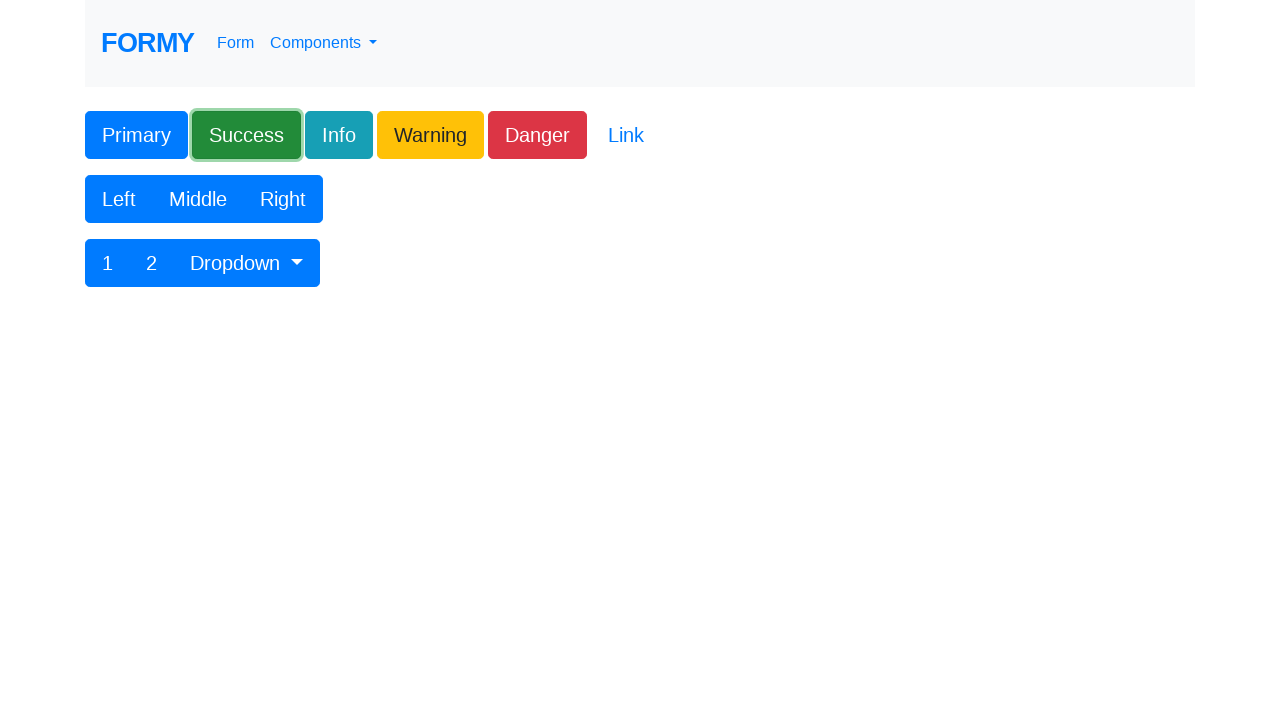

Clicked button 4 in the top section at (430, 135) on xpath=/html/body/div/form/div[1]/div/div/button >> nth=3
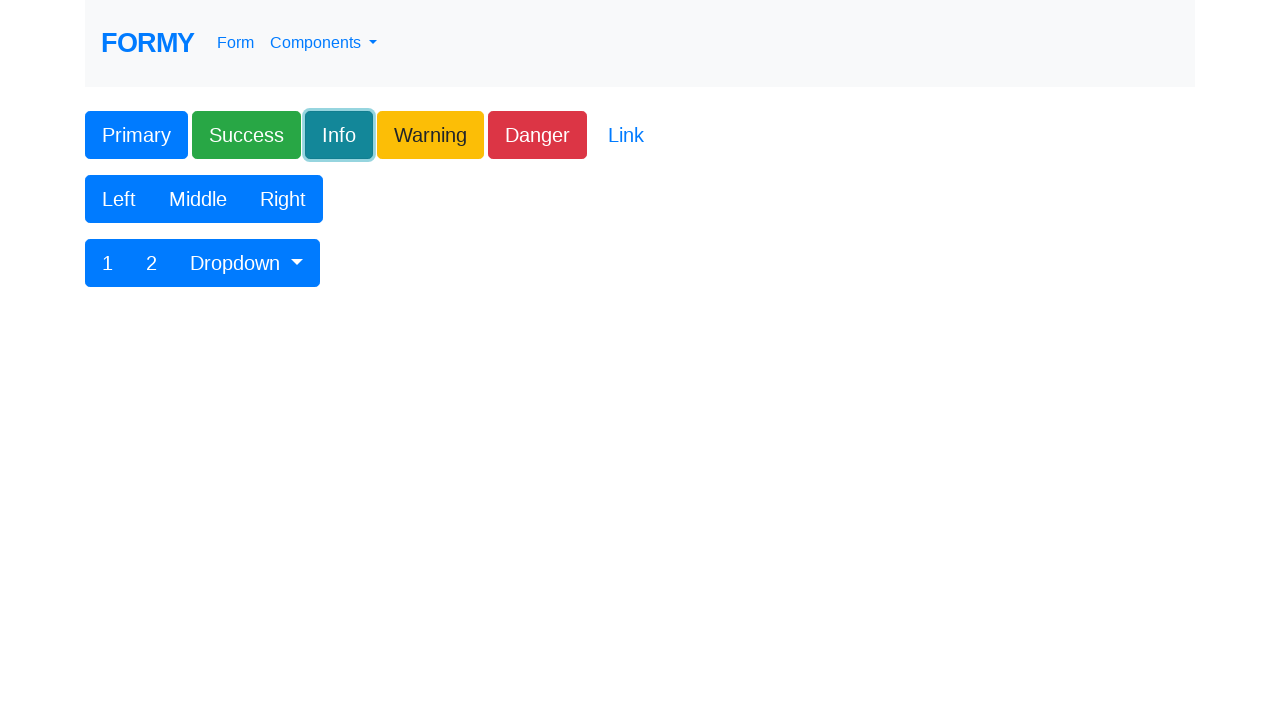

Clicked button 5 in the top section at (538, 135) on xpath=/html/body/div/form/div[1]/div/div/button >> nth=4
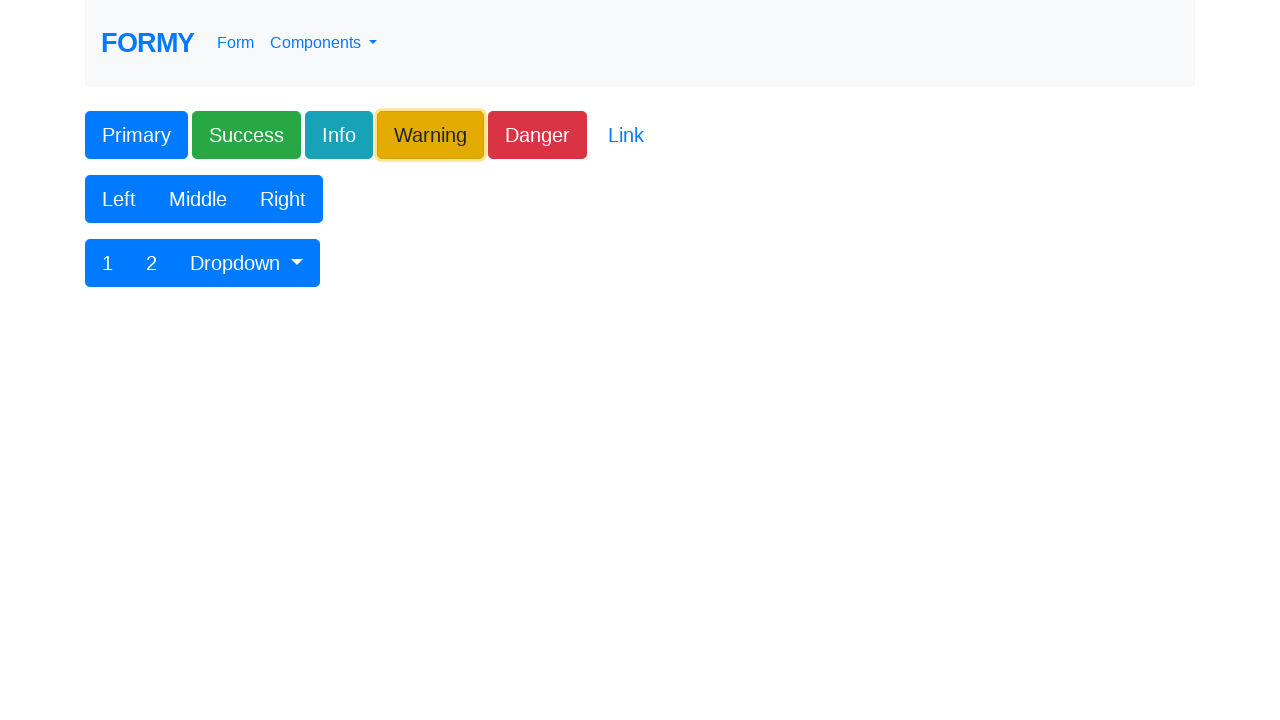

Clicked button 6 in the top section at (626, 135) on xpath=/html/body/div/form/div[1]/div/div/button >> nth=5
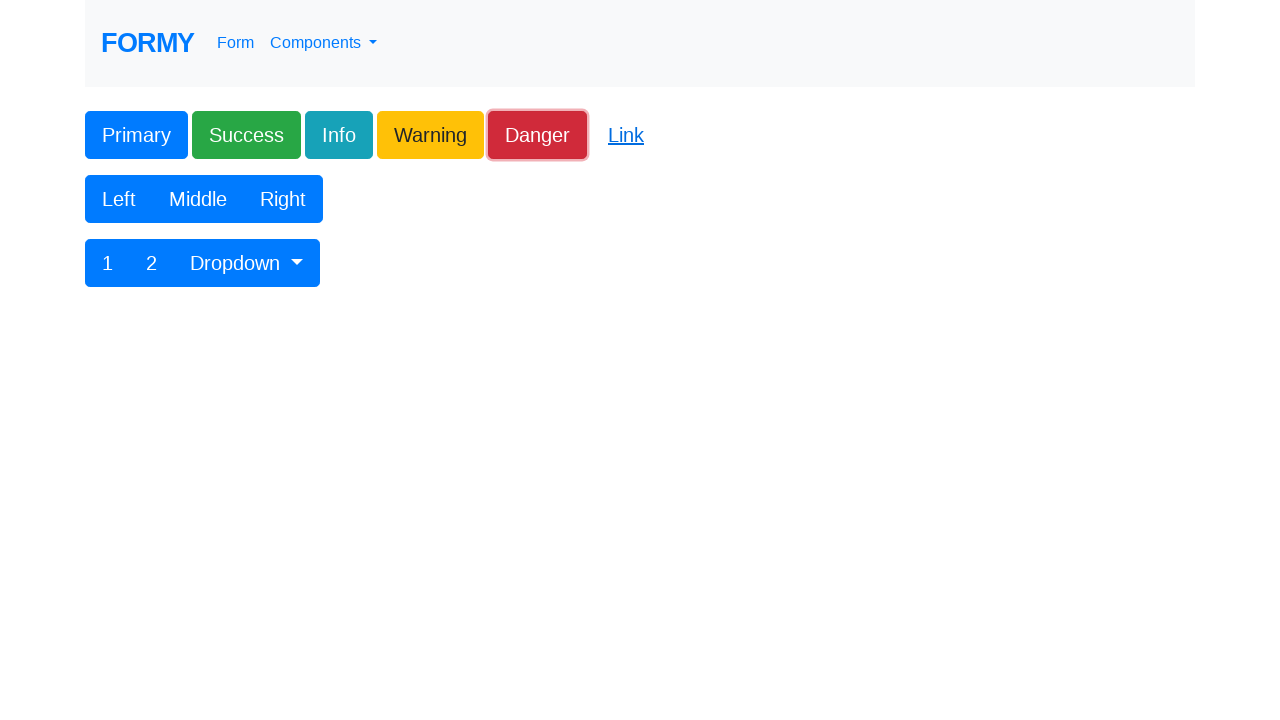

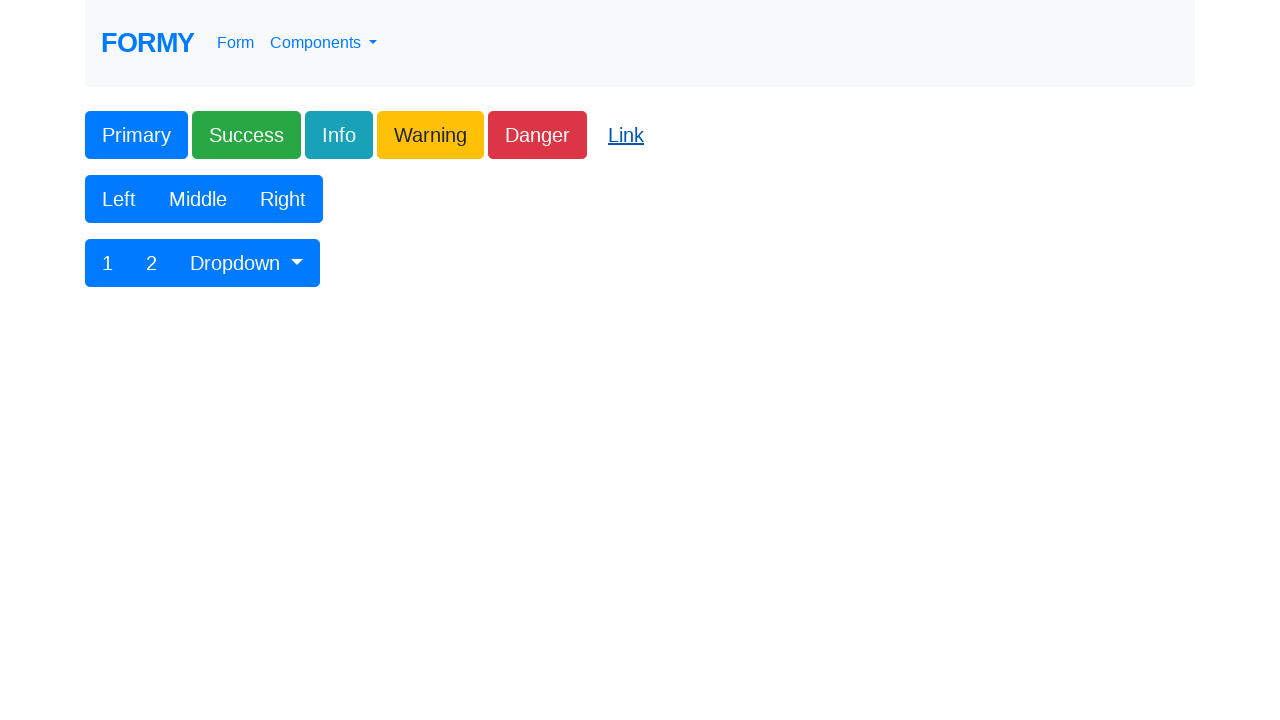